Tests multiple checkbox functionality by finding all checkboxes on the page and clicking each one to select them

Starting URL: https://rahulshettyacademy.com/AutomationPractice/

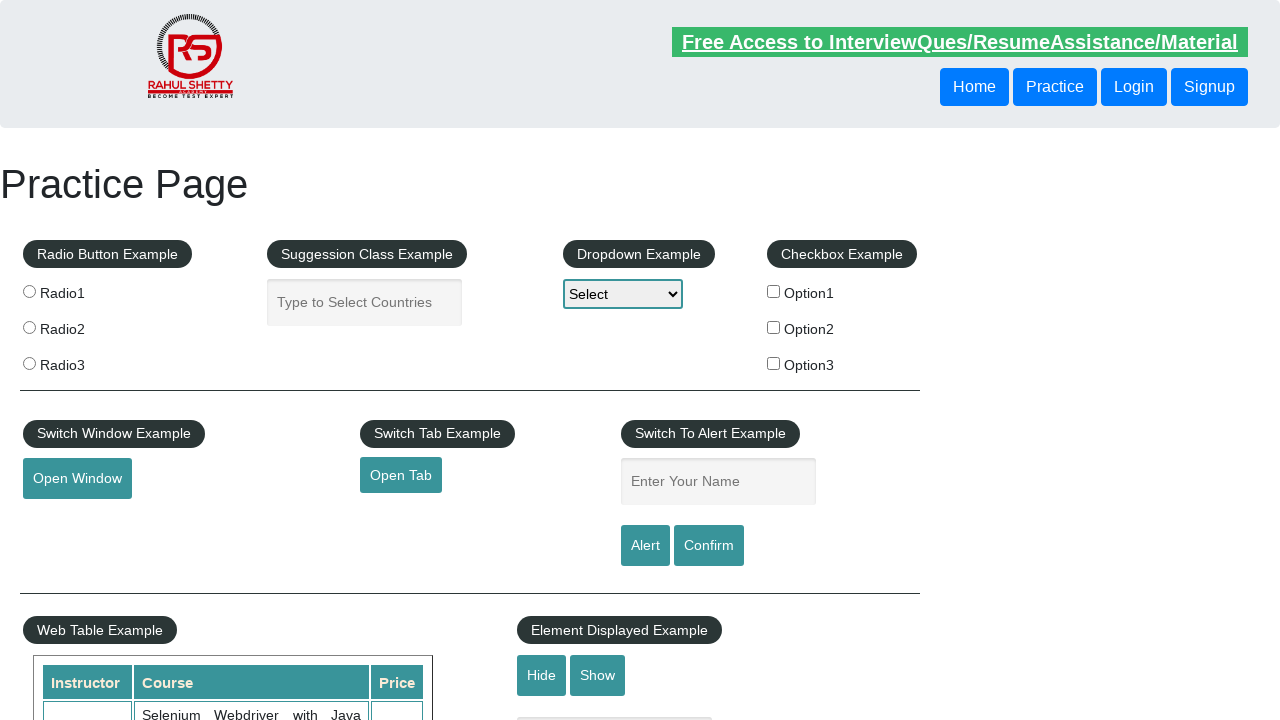

Page loaded and DOM content ready
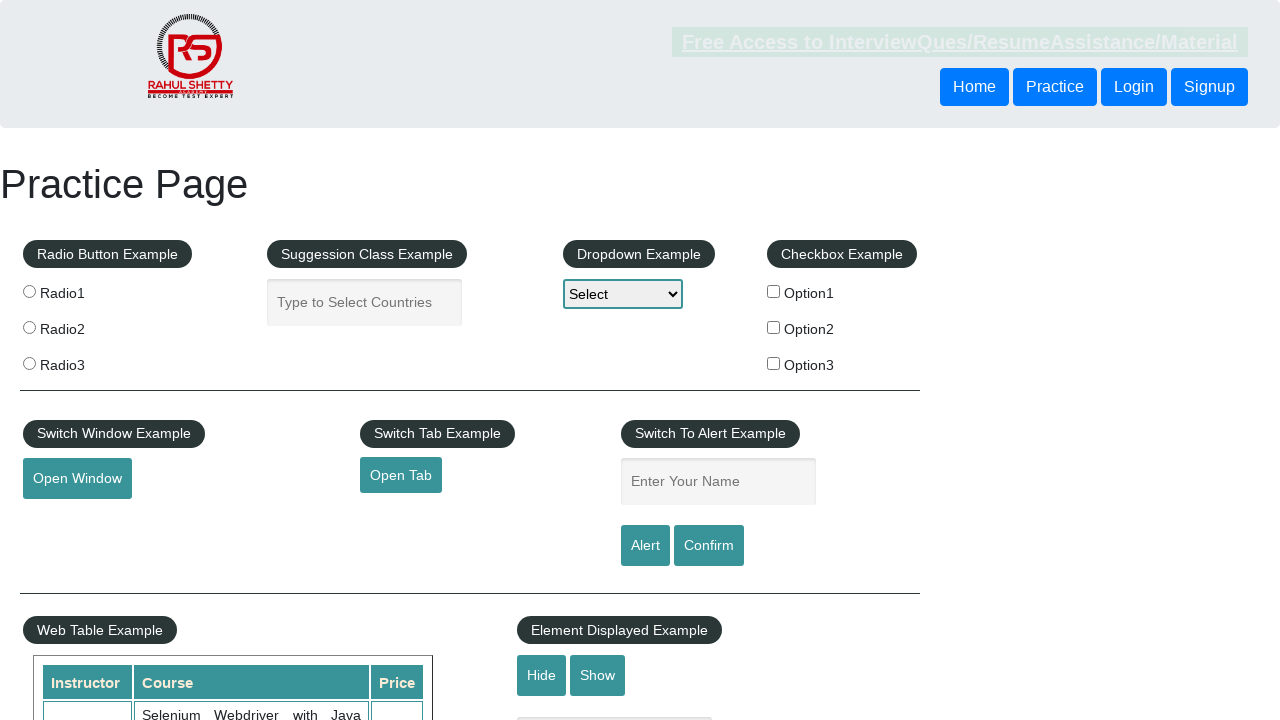

Found all checkboxes on the page
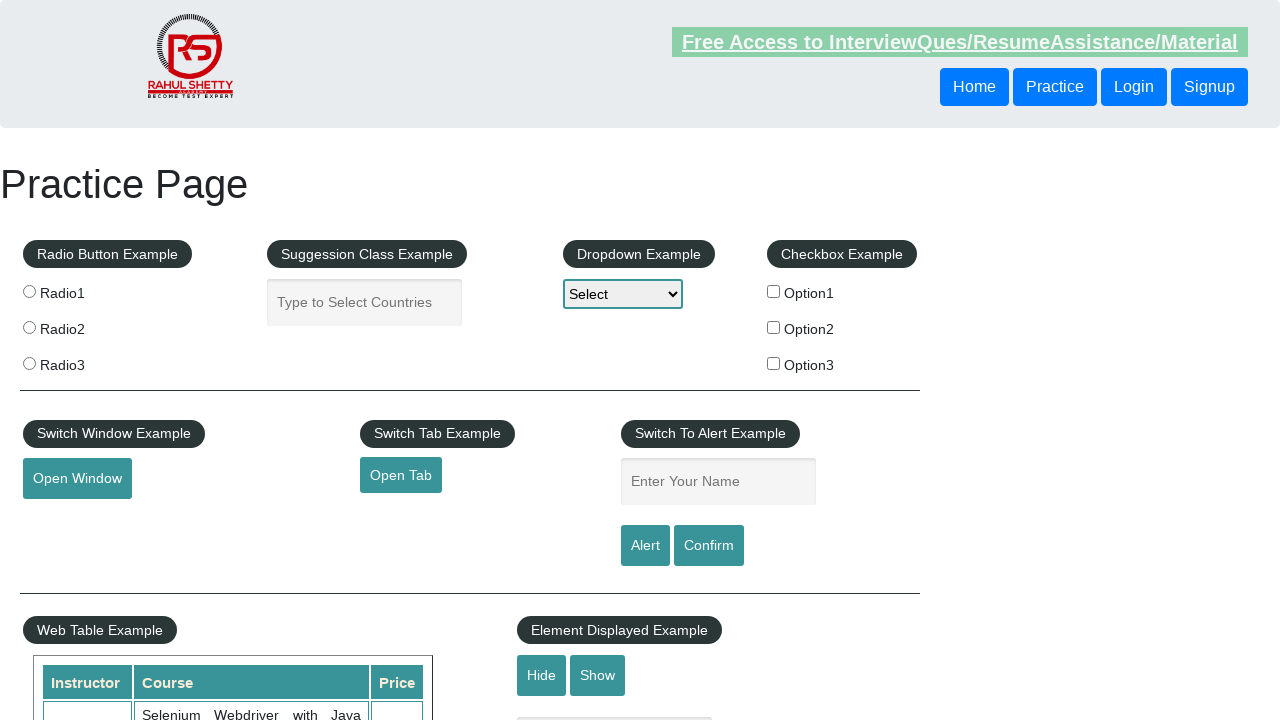

Clicked a checkbox to select it at (774, 291) on input[type='checkbox'] >> nth=0
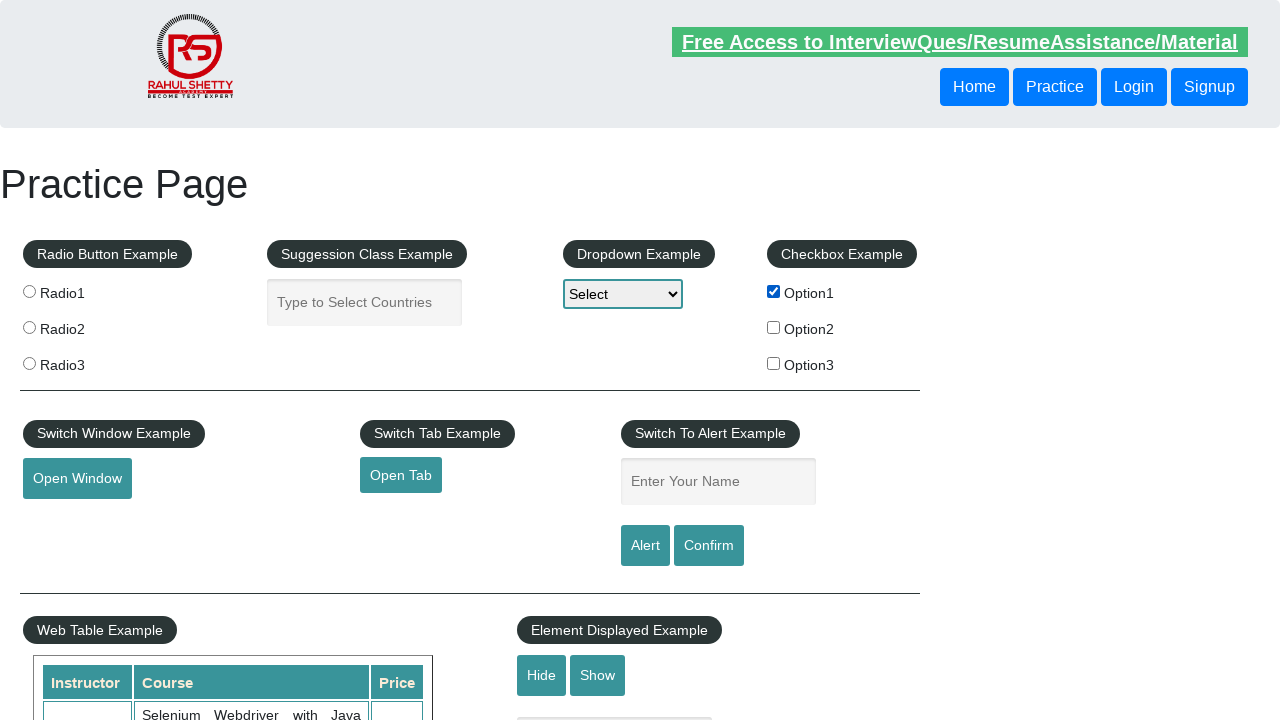

Clicked a checkbox to select it at (774, 327) on input[type='checkbox'] >> nth=1
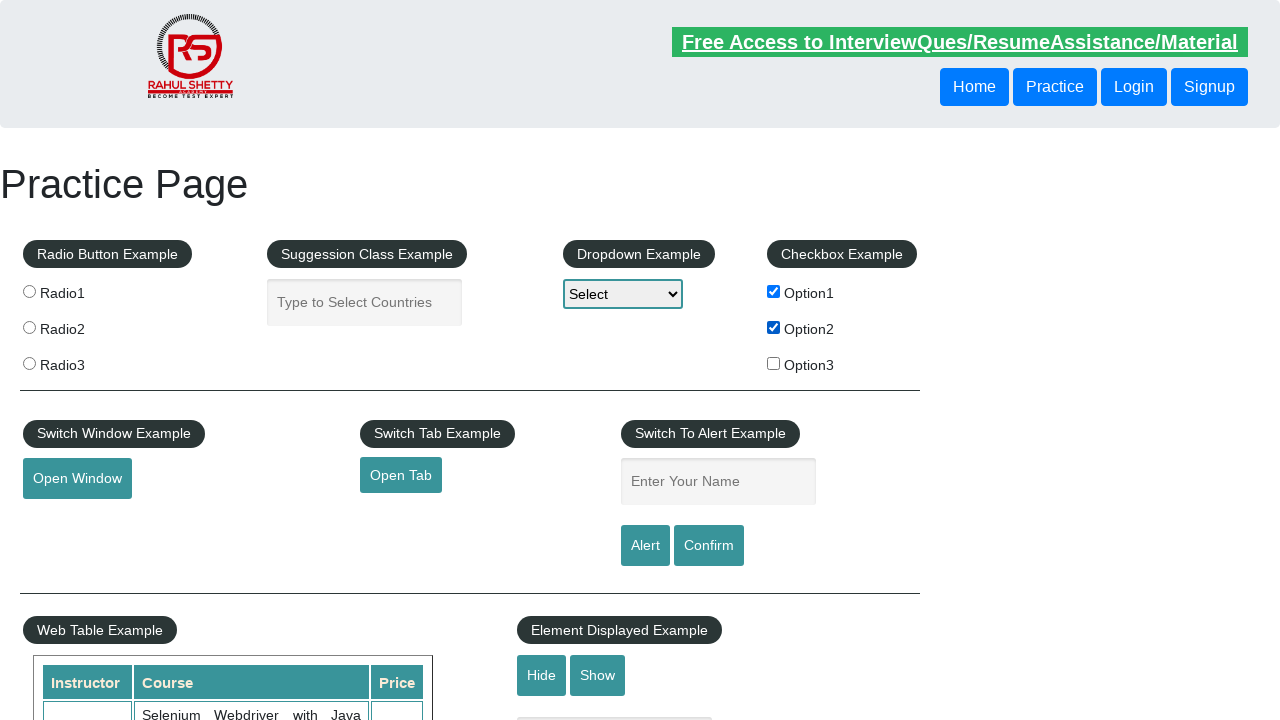

Clicked a checkbox to select it at (774, 363) on input[type='checkbox'] >> nth=2
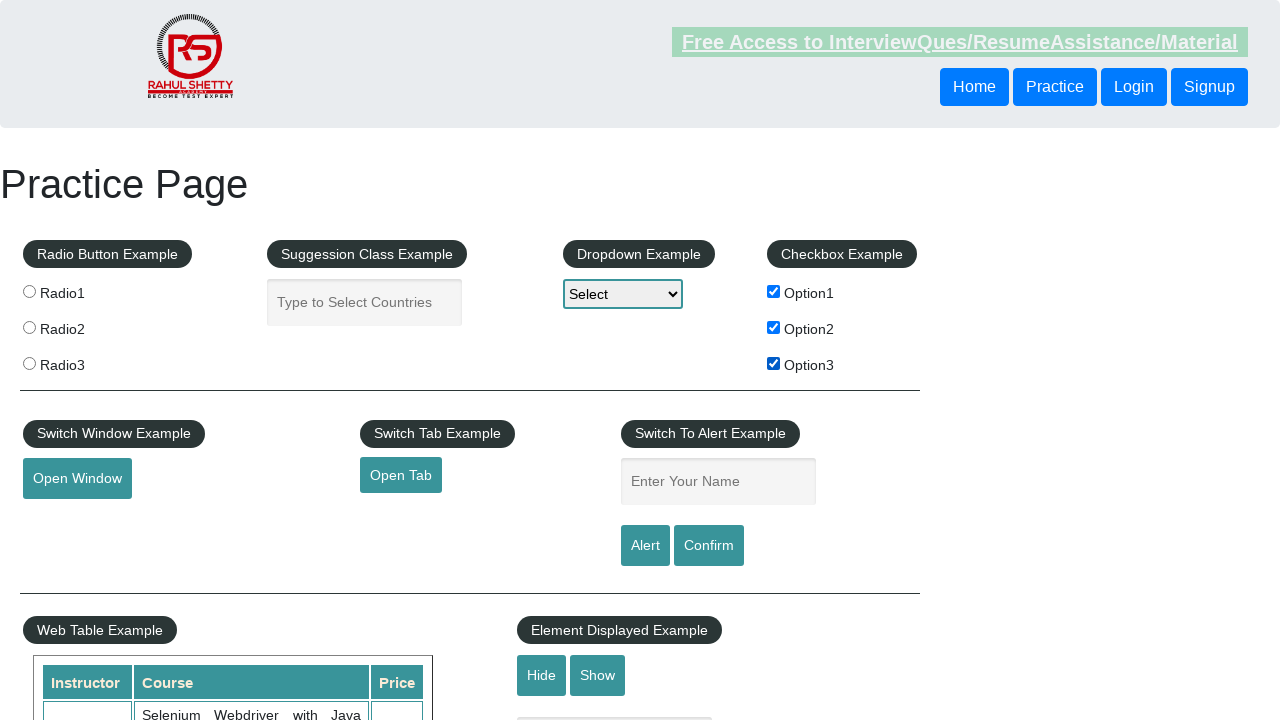

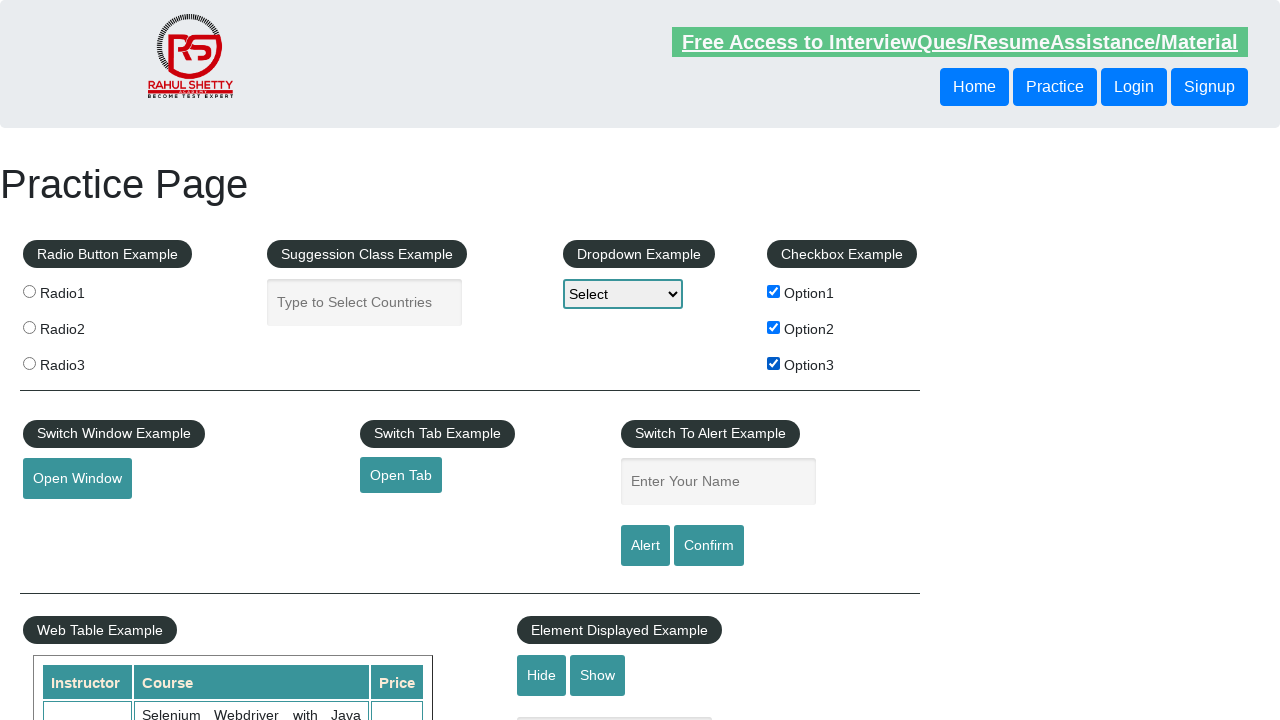